Tests auto-suggestive dropdown functionality by typing a partial country name, waiting for suggestions, and selecting a specific country from the dropdown list.

Starting URL: https://rahulshettyacademy.com/dropdownsPractise

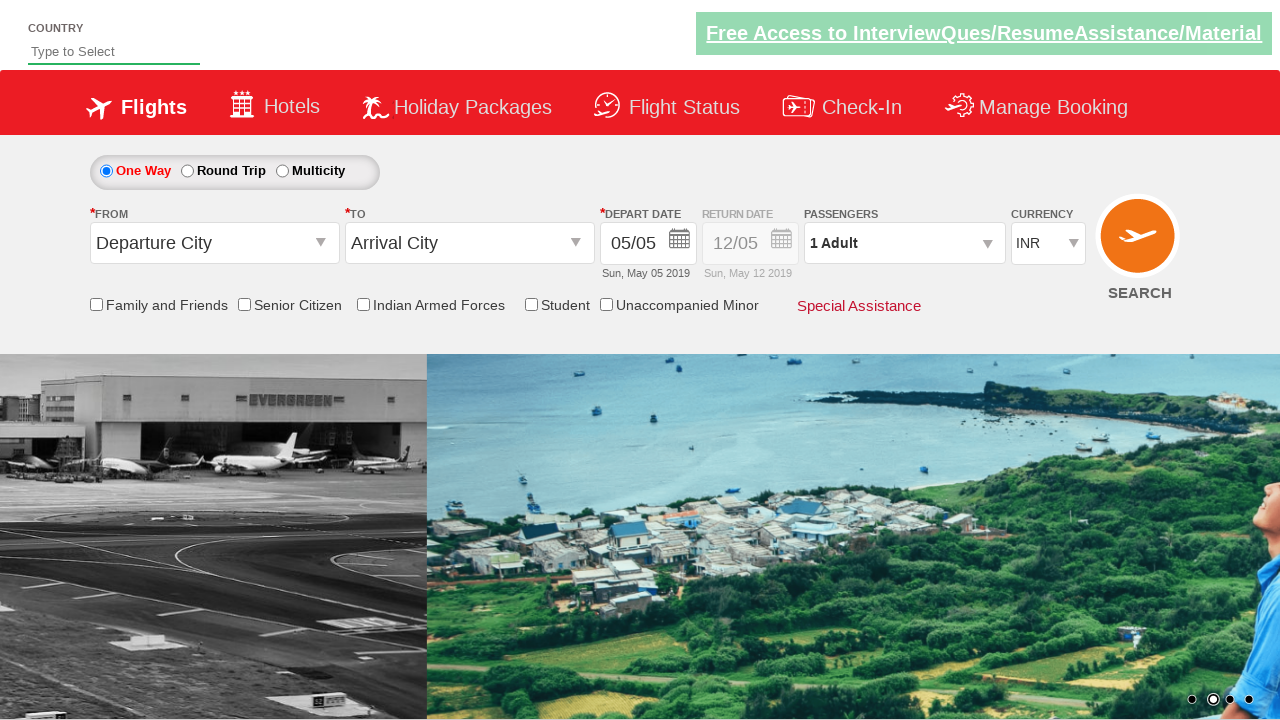

Typed 'ind' into auto-suggest input field to trigger dropdown on #autosuggest
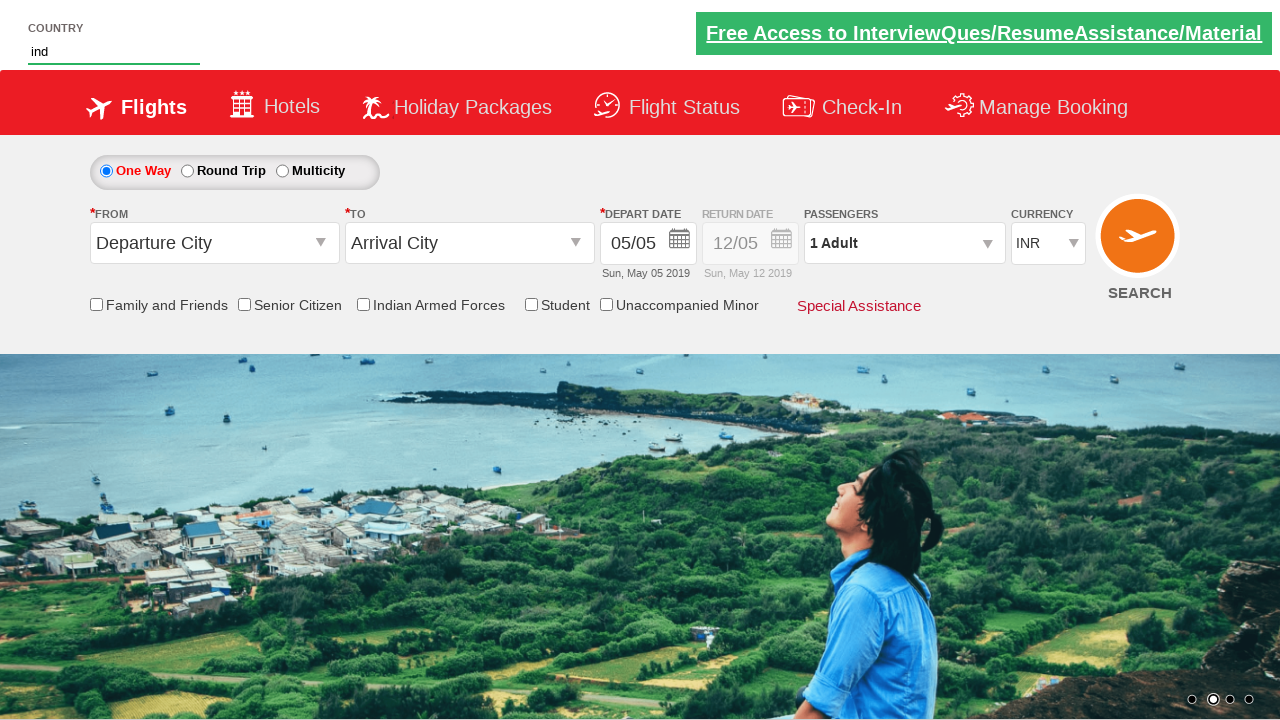

Waited for dropdown suggestions to appear
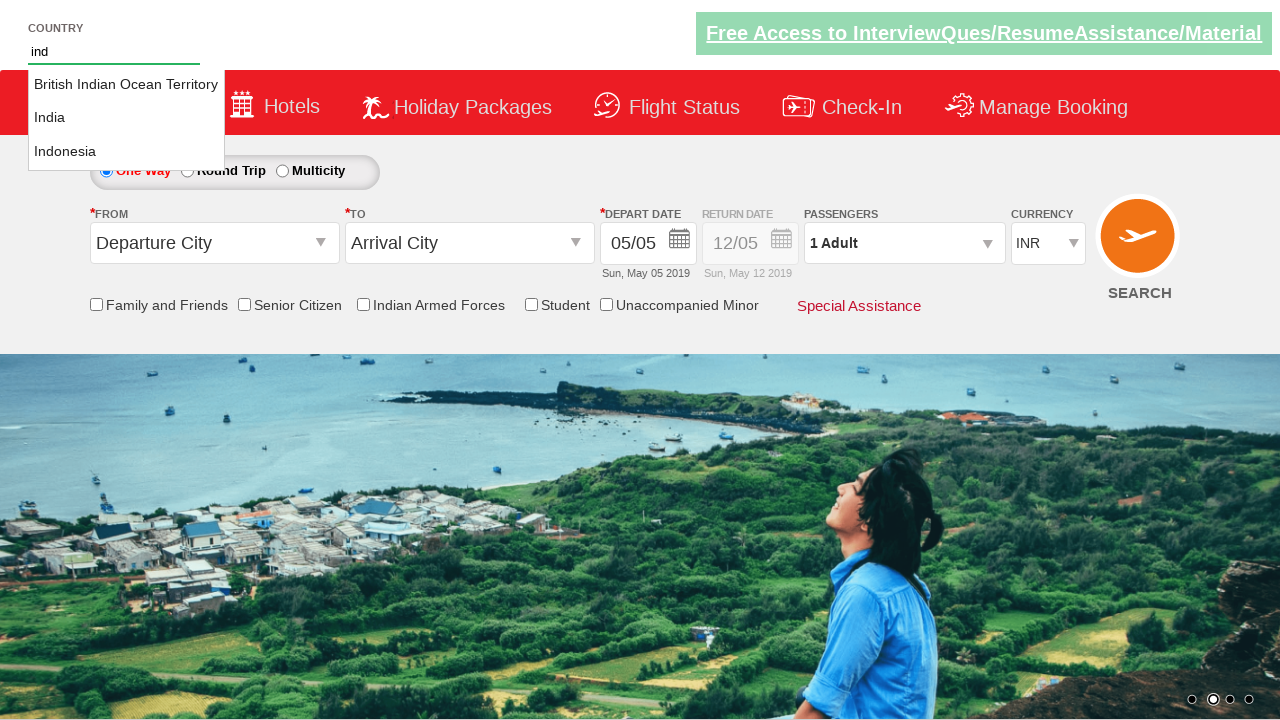

Retrieved all country suggestions from dropdown
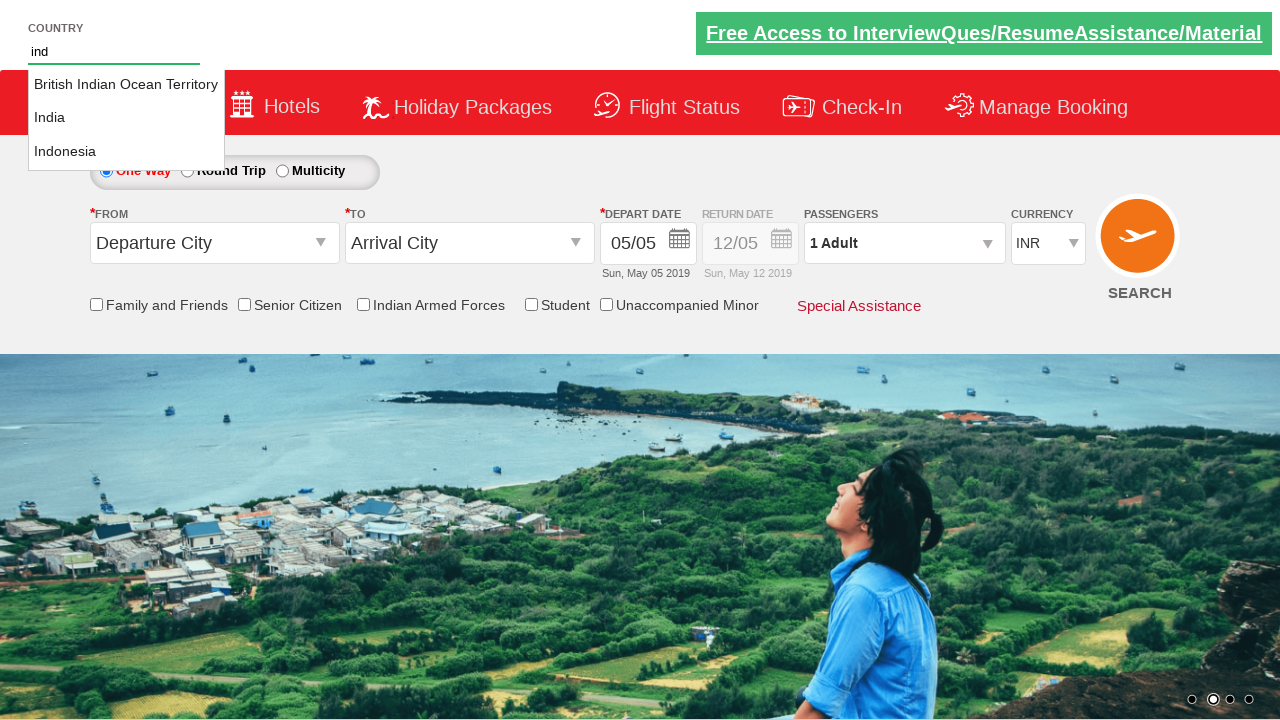

Clicked on 'India' from the dropdown suggestions at (126, 118) on li.ui-menu-item a >> nth=1
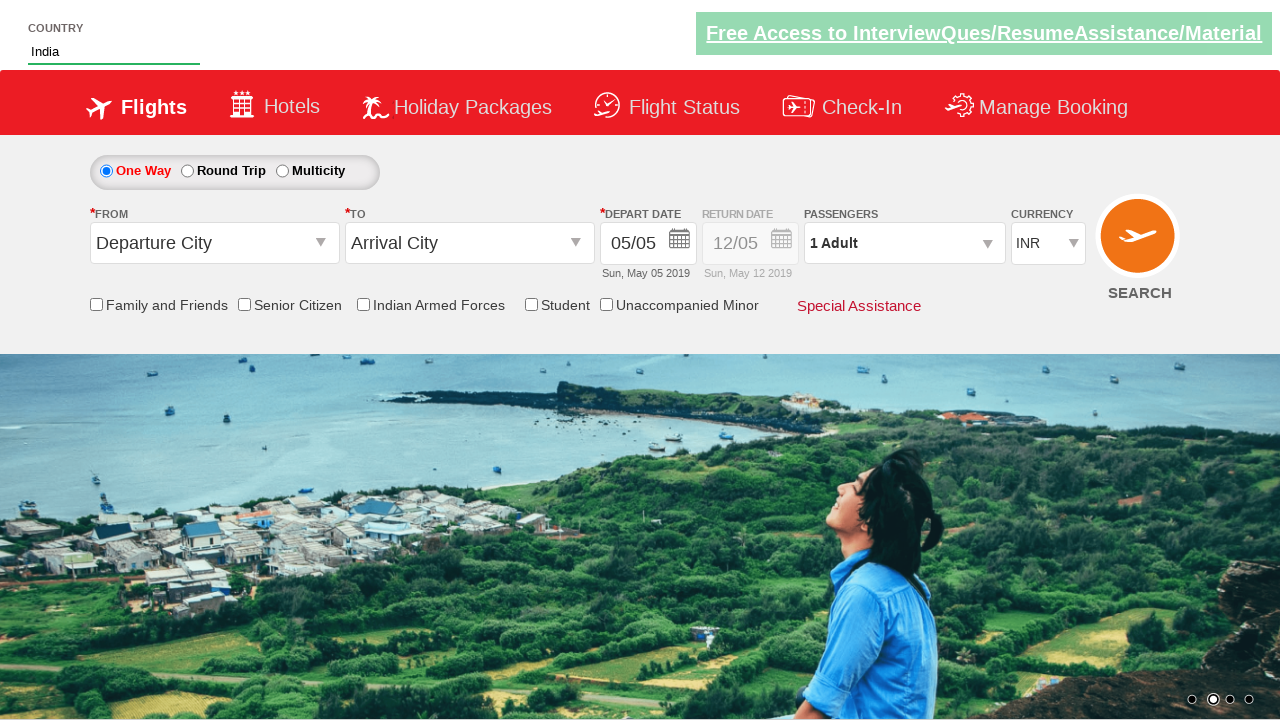

Verified that 'India' was successfully selected in the input field
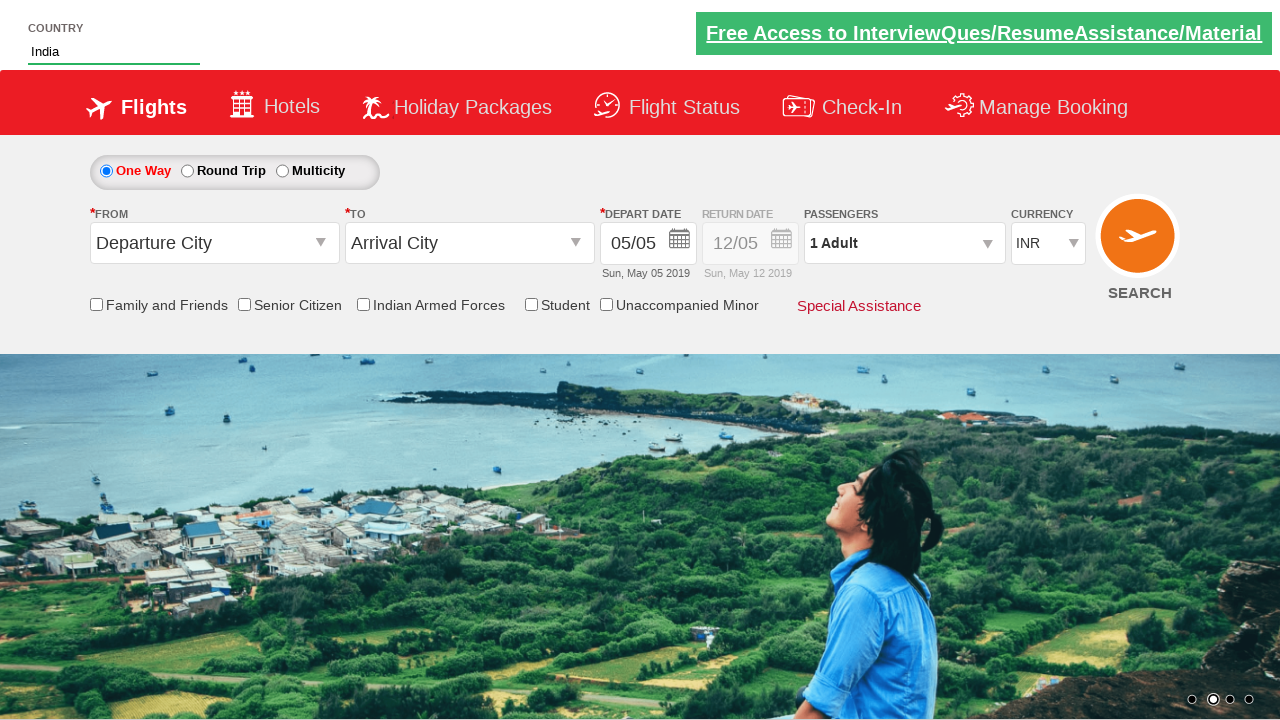

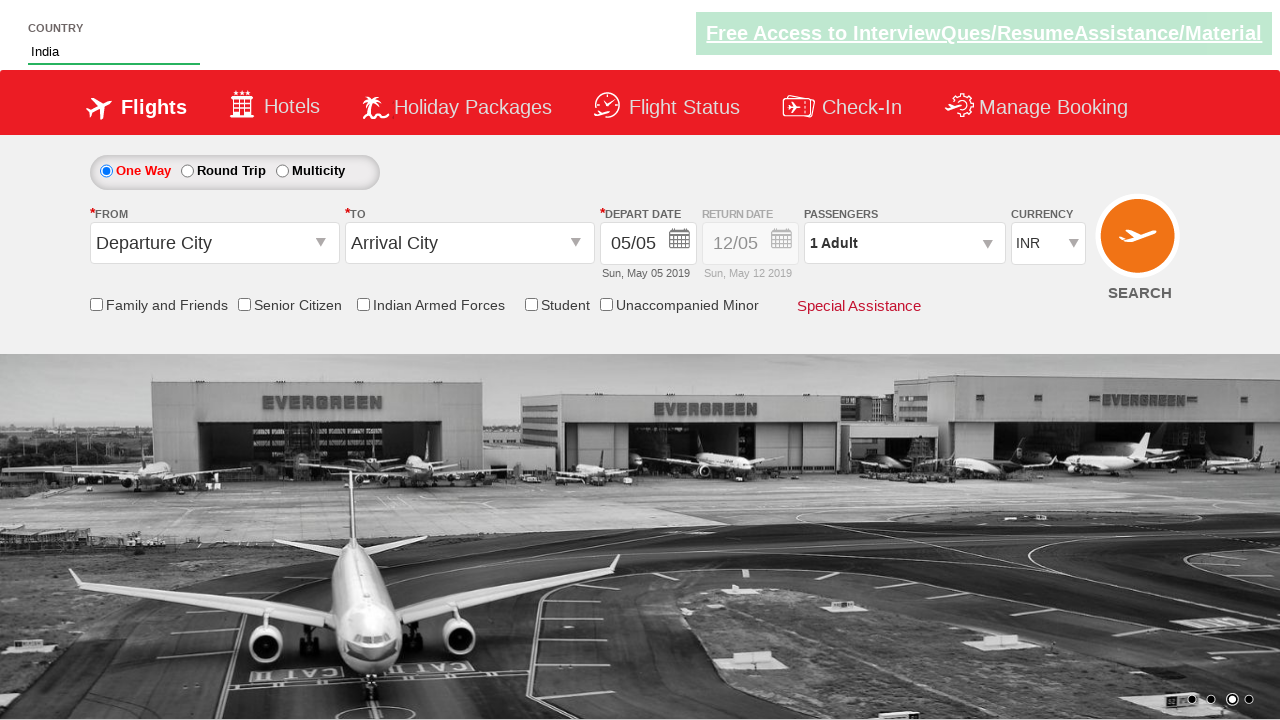